Tests adding a product to the shopping cart by clicking add to cart button and then viewing the cart

Starting URL: http://intershop5.skillbox.ru/

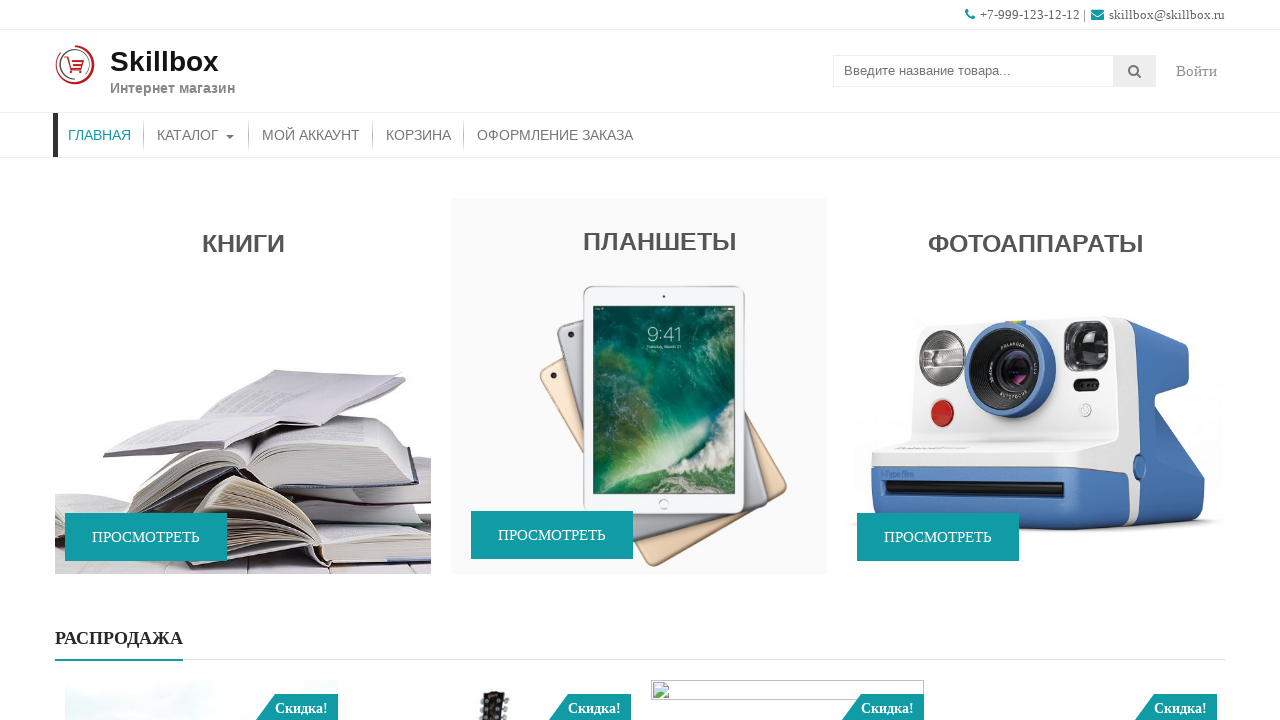

Clicked catalog button at (196, 135) on #menu-item-46
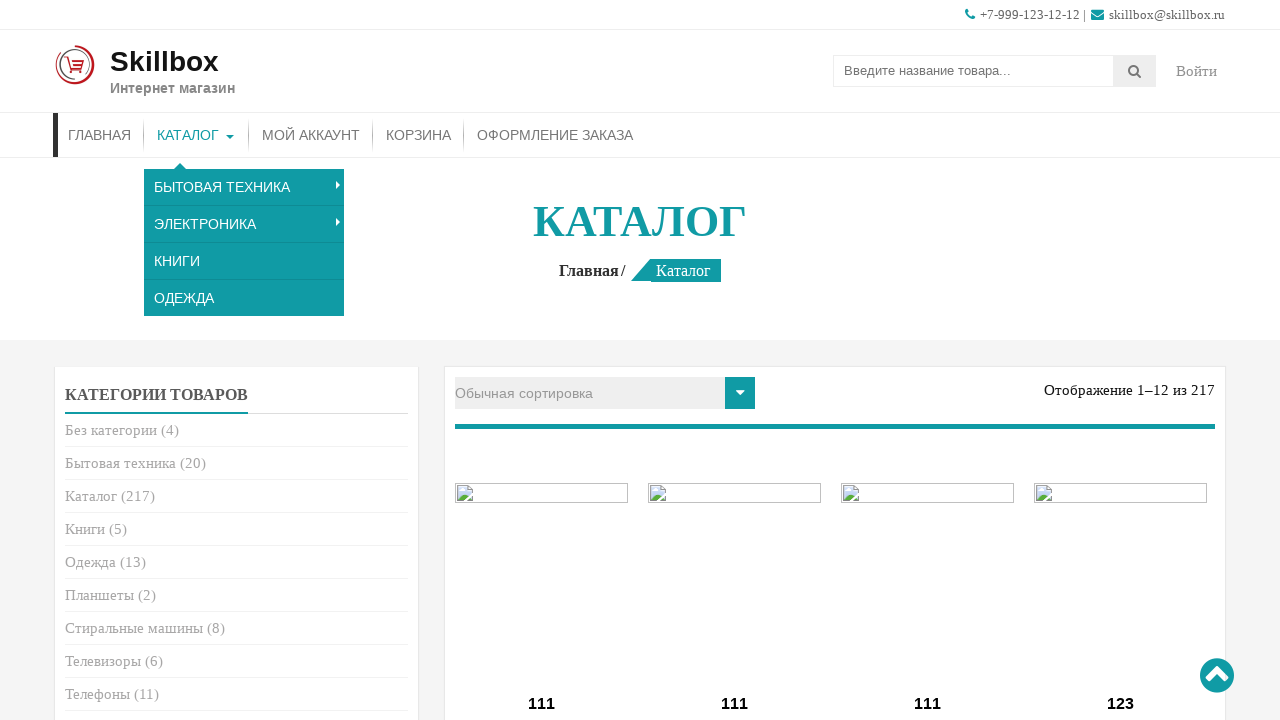

Clicked add to cart button for product ID 15 at (542, 361) on a[data-product_id='15']
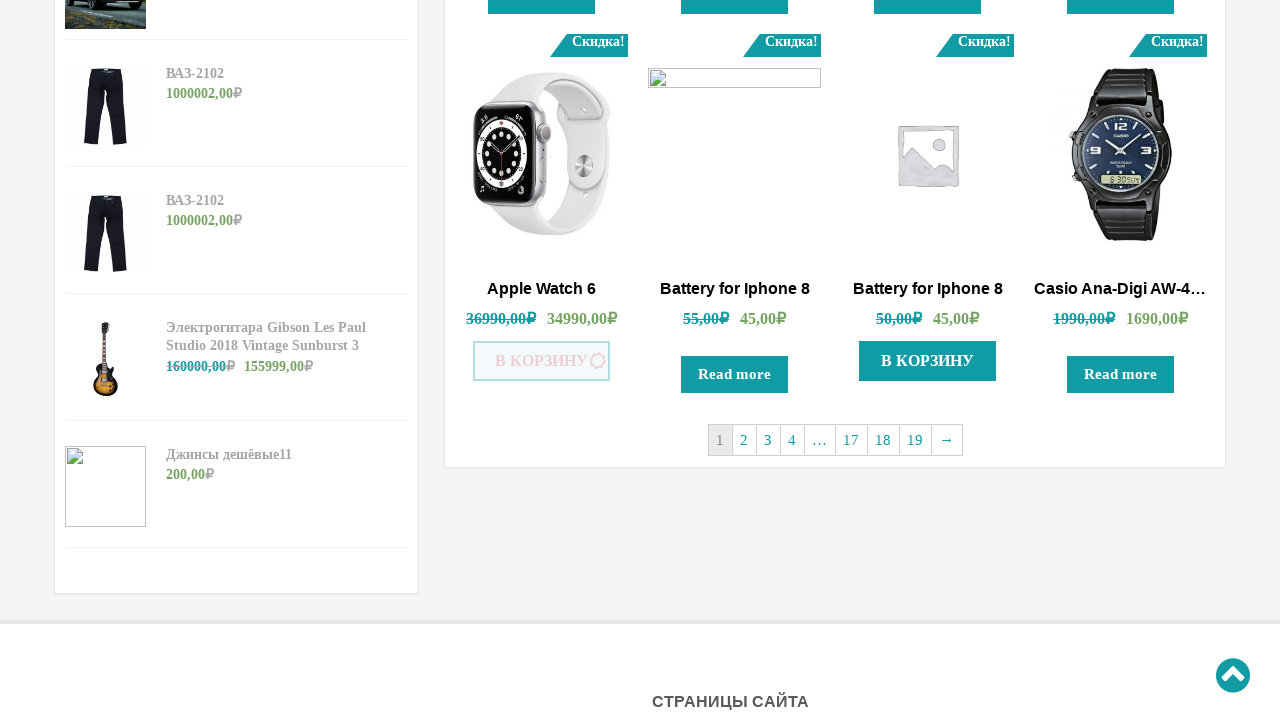

View cart link appeared after adding product to cart
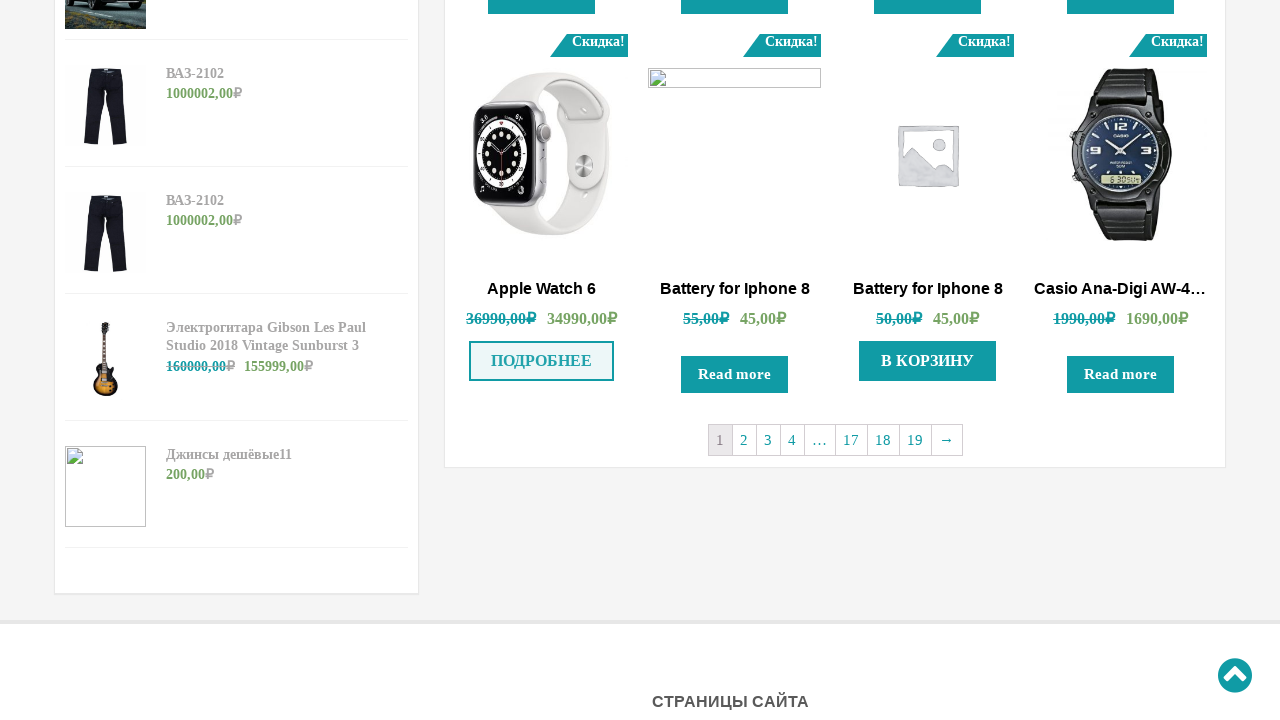

Clicked view cart link at (542, 361) on .added_to_cart
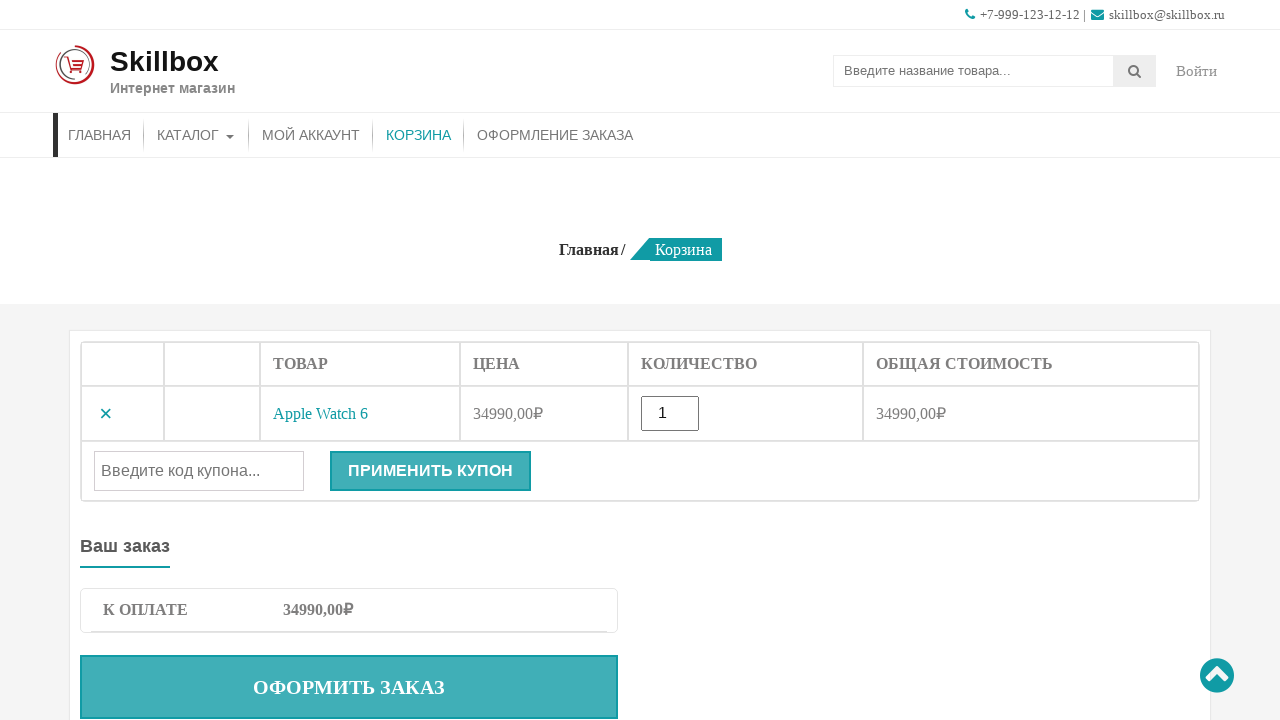

Cart page loaded successfully
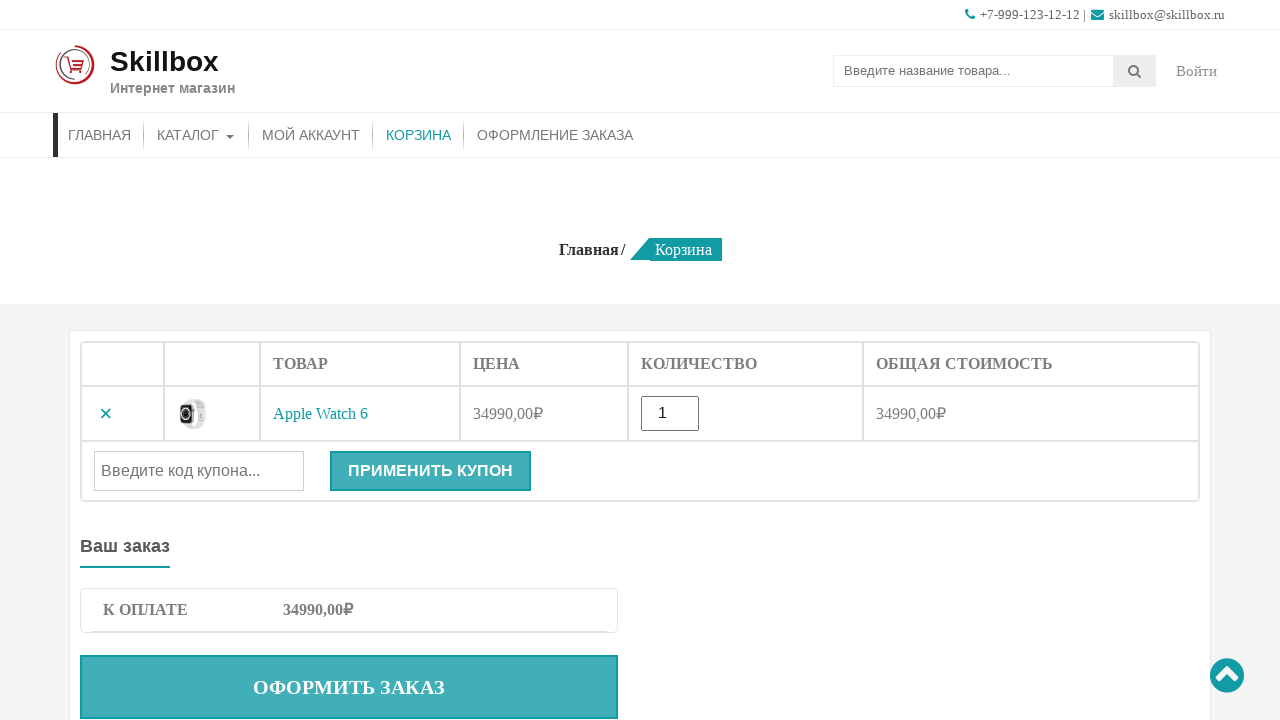

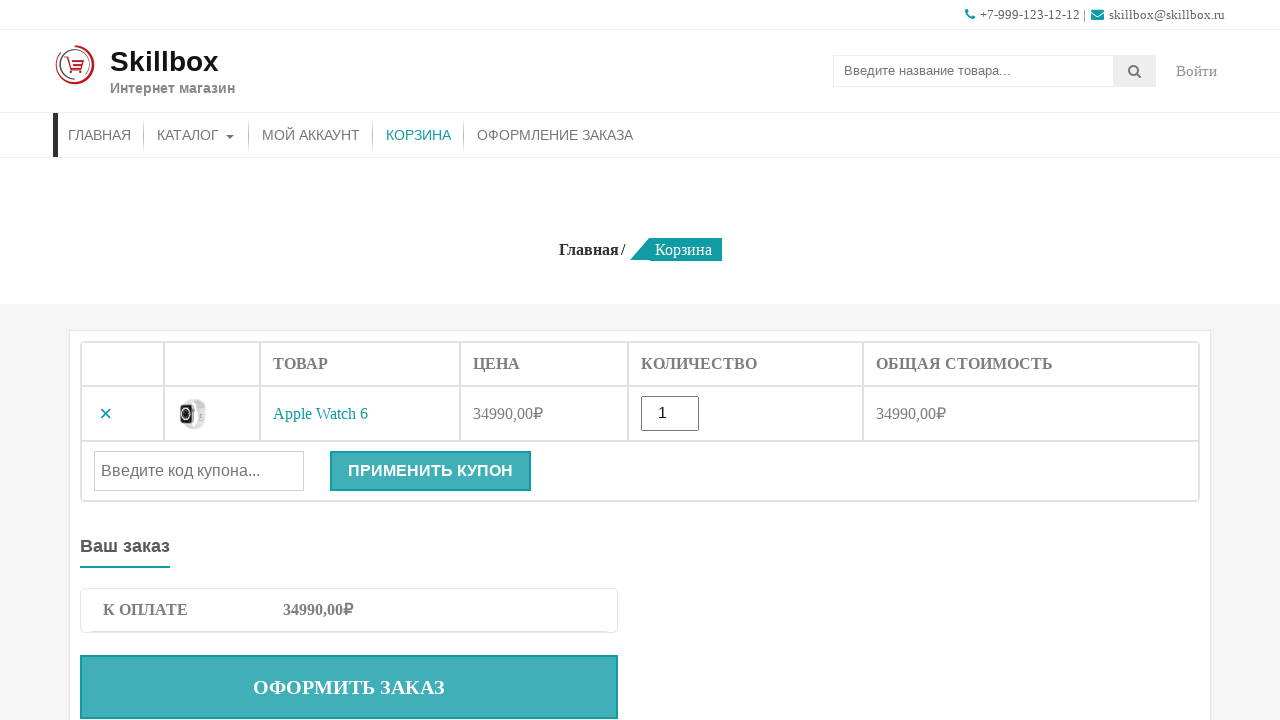